Tests handling a confirm dialog by clicking a button that triggers a confirmation alert and dismissing it

Starting URL: https://omayo.blogspot.com/

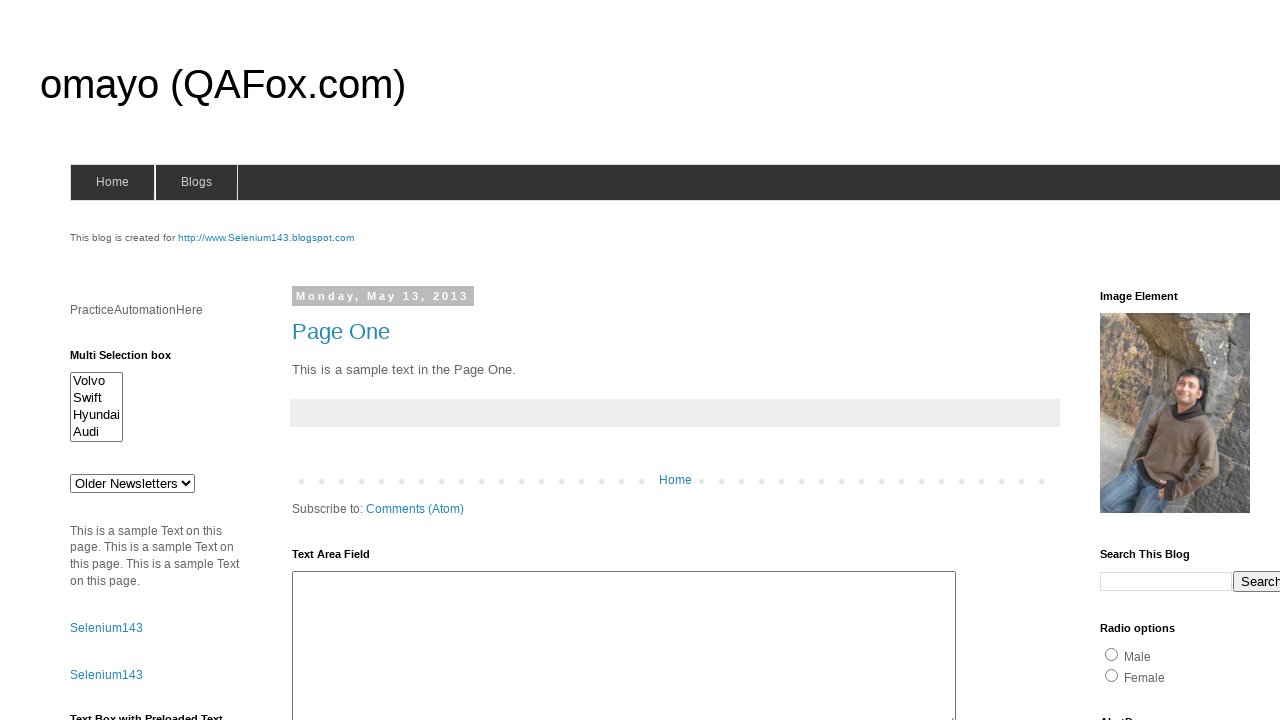

Set up dialog handler to dismiss confirm dialogs
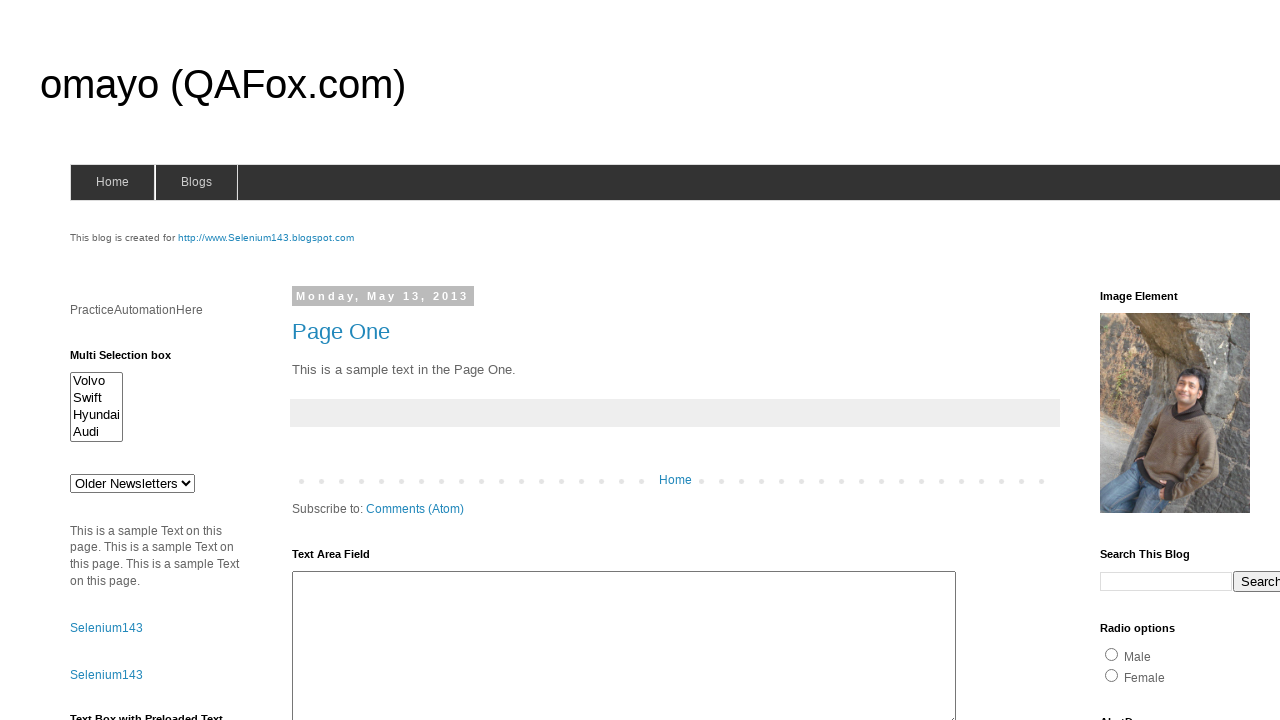

Clicked button to trigger confirm dialog at (1155, 361) on input[id*='confirm']
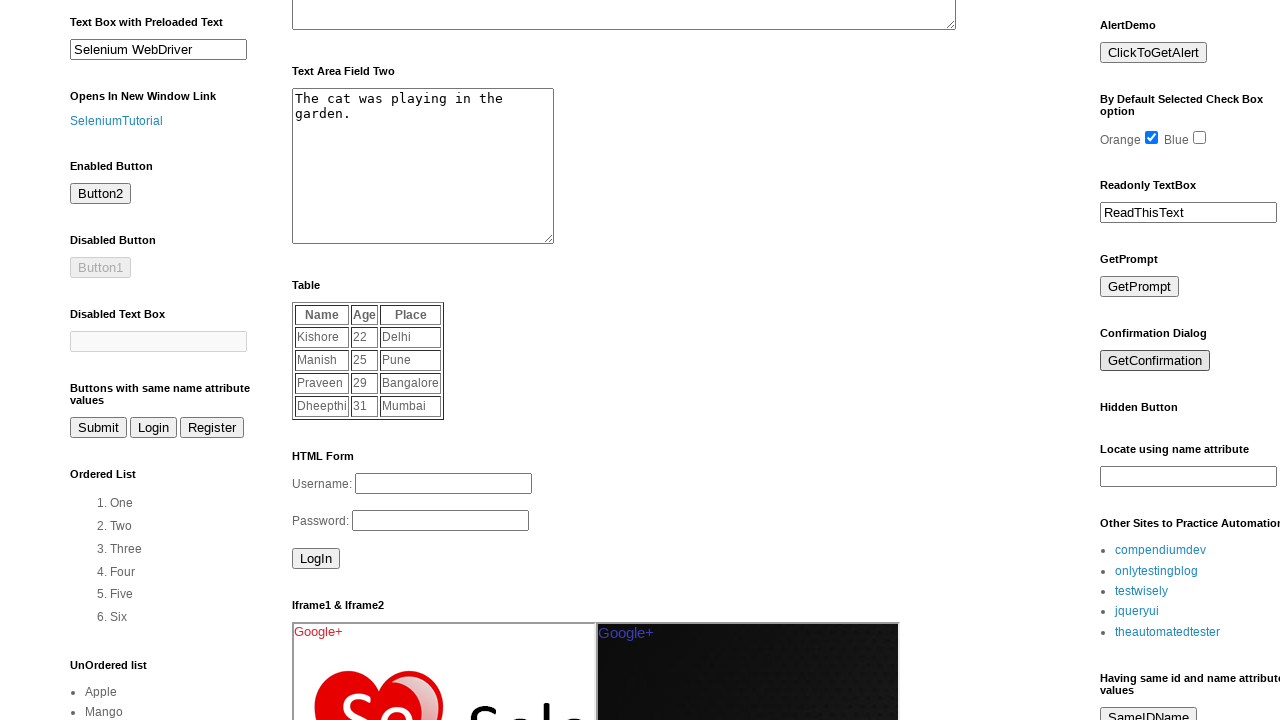

Waited for dialog to be dismissed
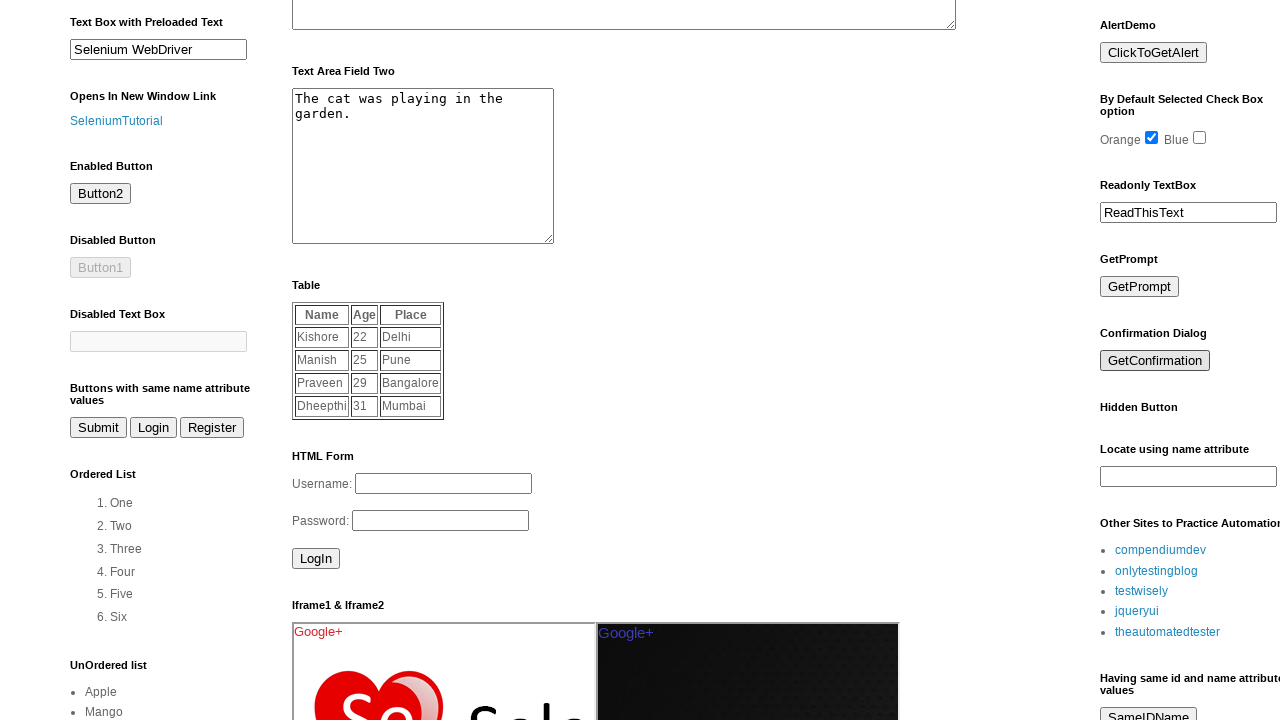

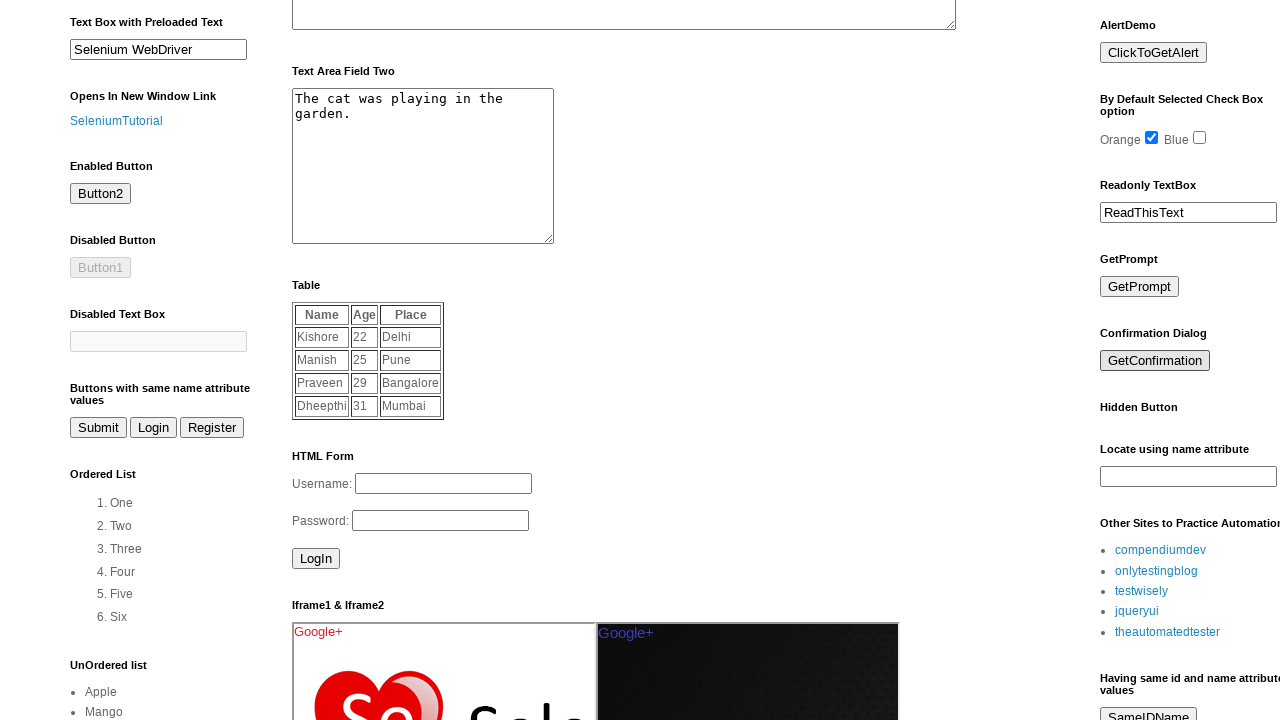